Tests alert handling functionality by clicking a button that triggers an alert and accepting it

Starting URL: http://seleniumpractise.blogspot.com/2019/01/alert-demo.html

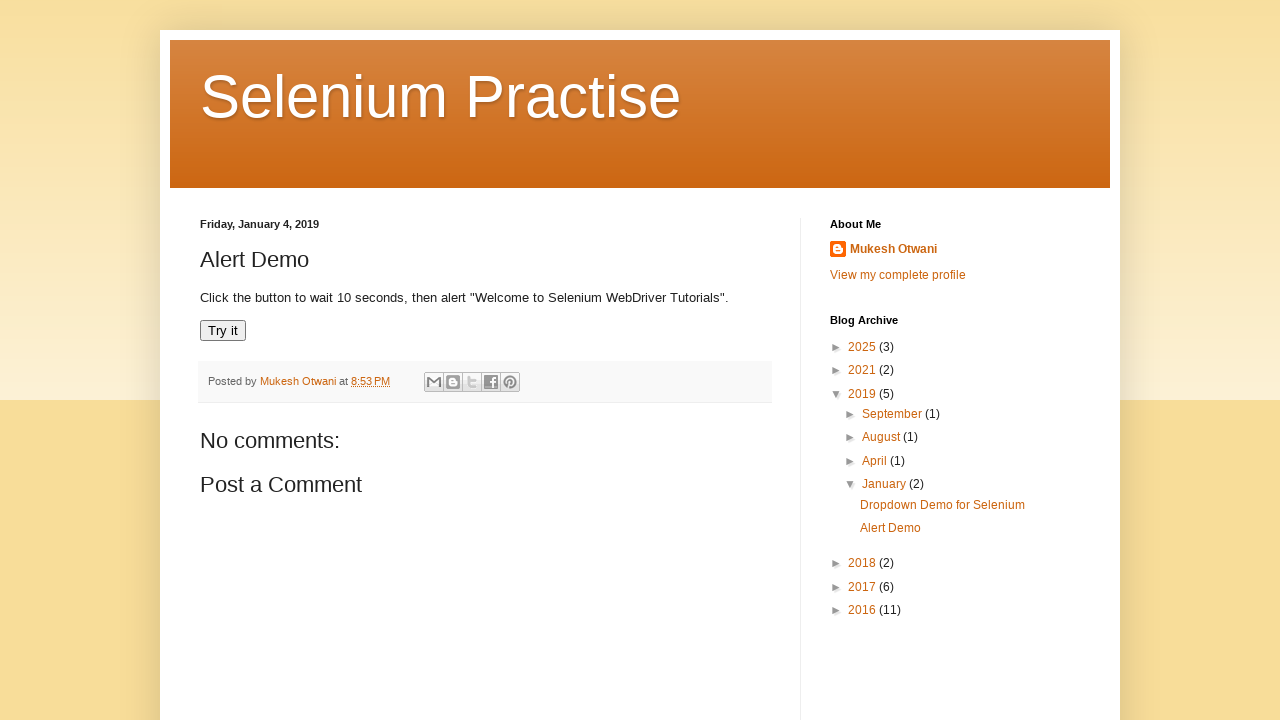

Navigated to alert demo page
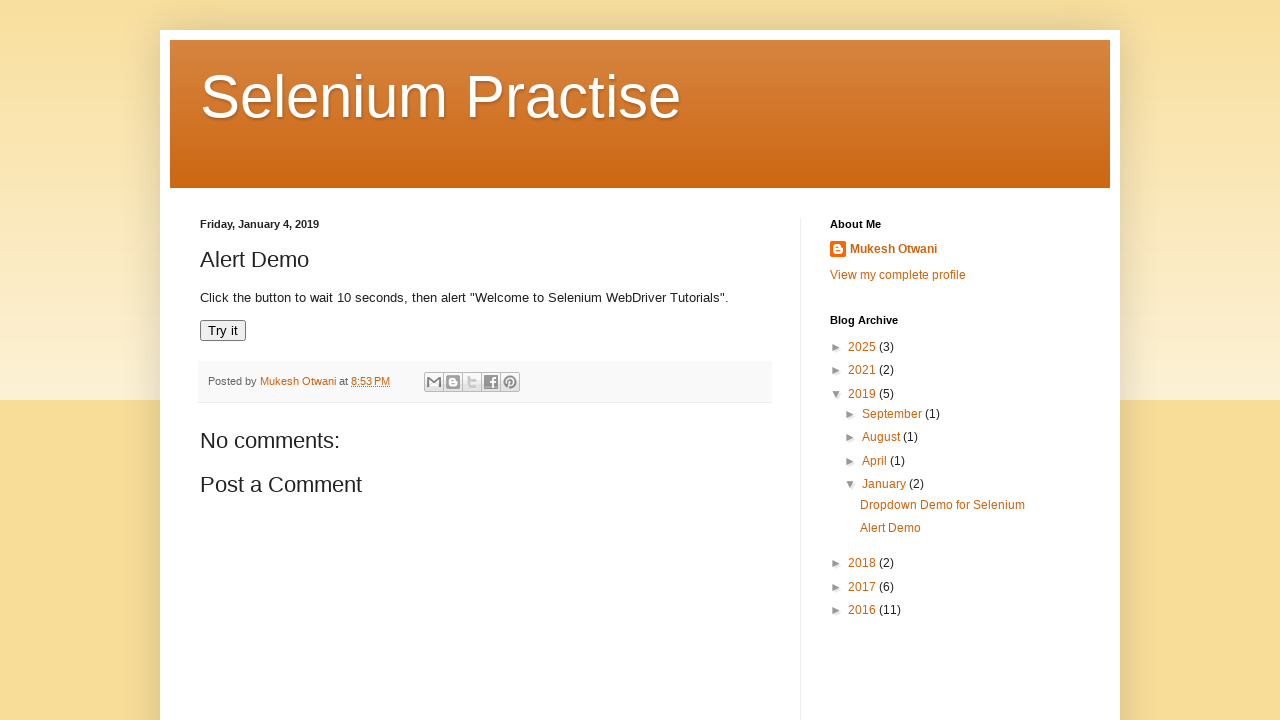

Clicked 'Try it' button to trigger alert at (223, 331) on xpath=//button[normalize-space()='Try it']
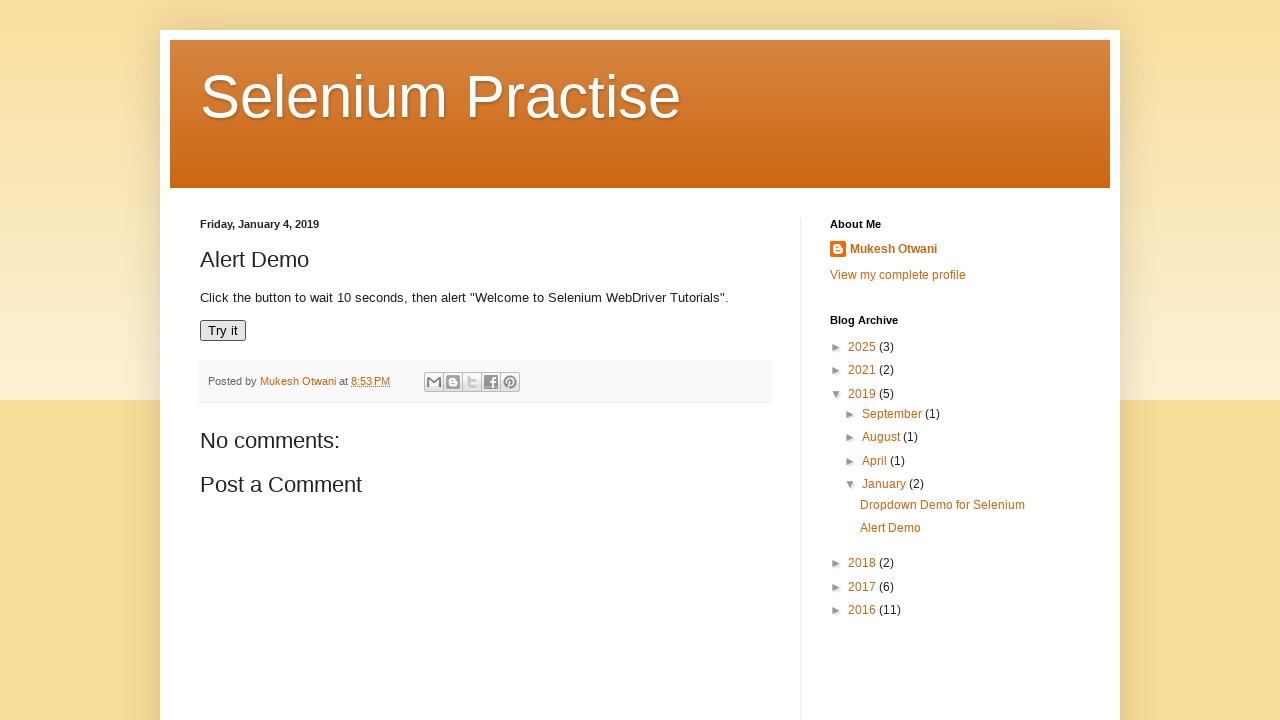

Set up dialog handler to accept alerts
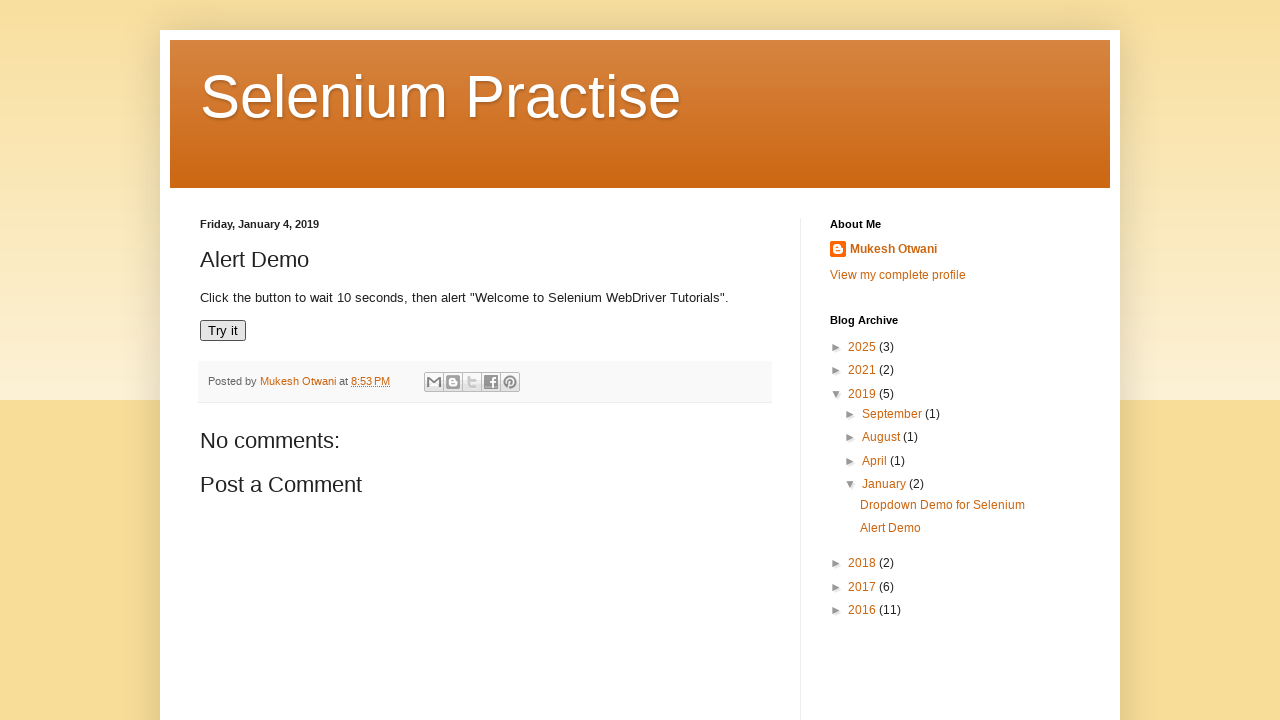

Waited for alert dialog to be processed
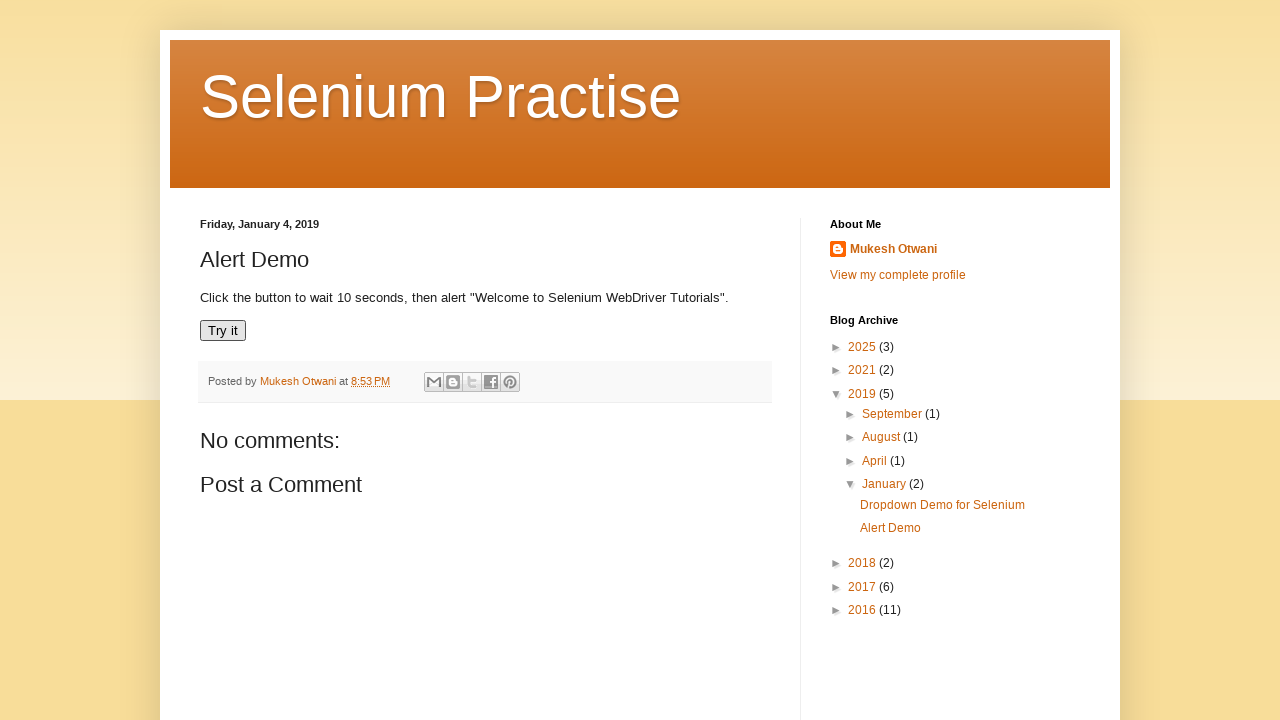

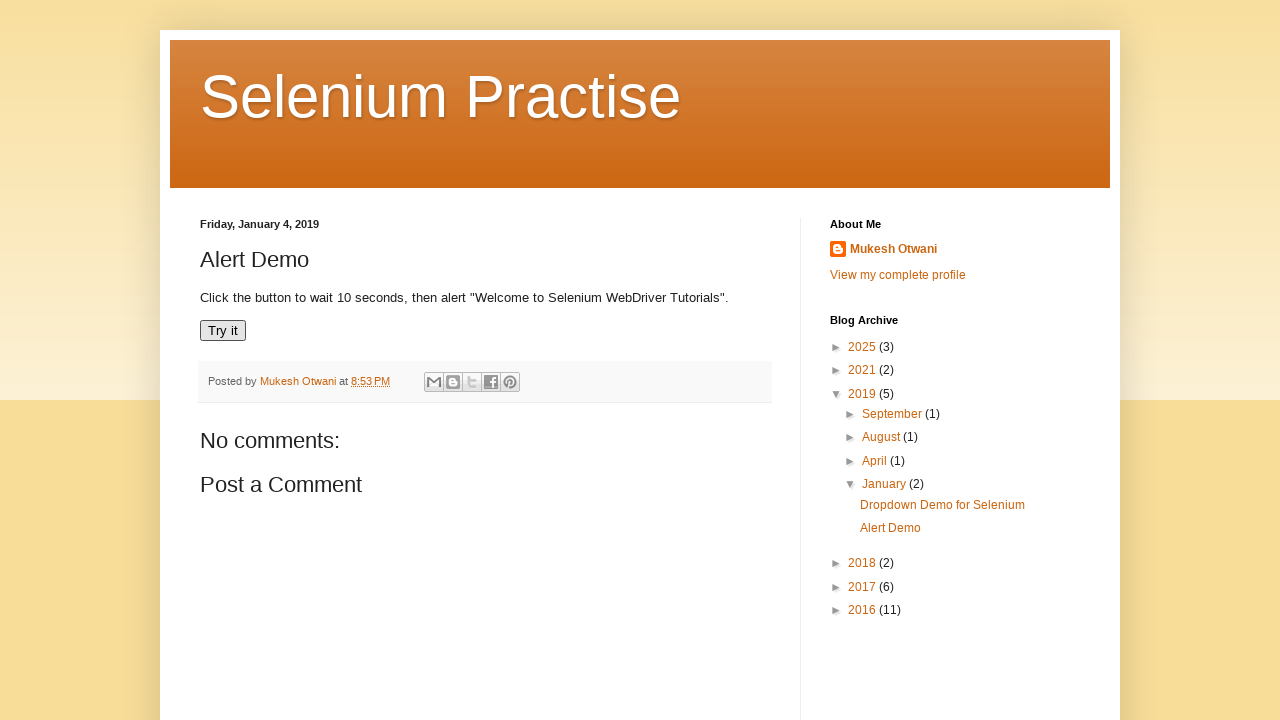